Tests the Playwright documentation site by verifying the page title, clicking the "Get started" link, and confirming the Installation heading is visible on the resulting page.

Starting URL: https://playwright.dev/

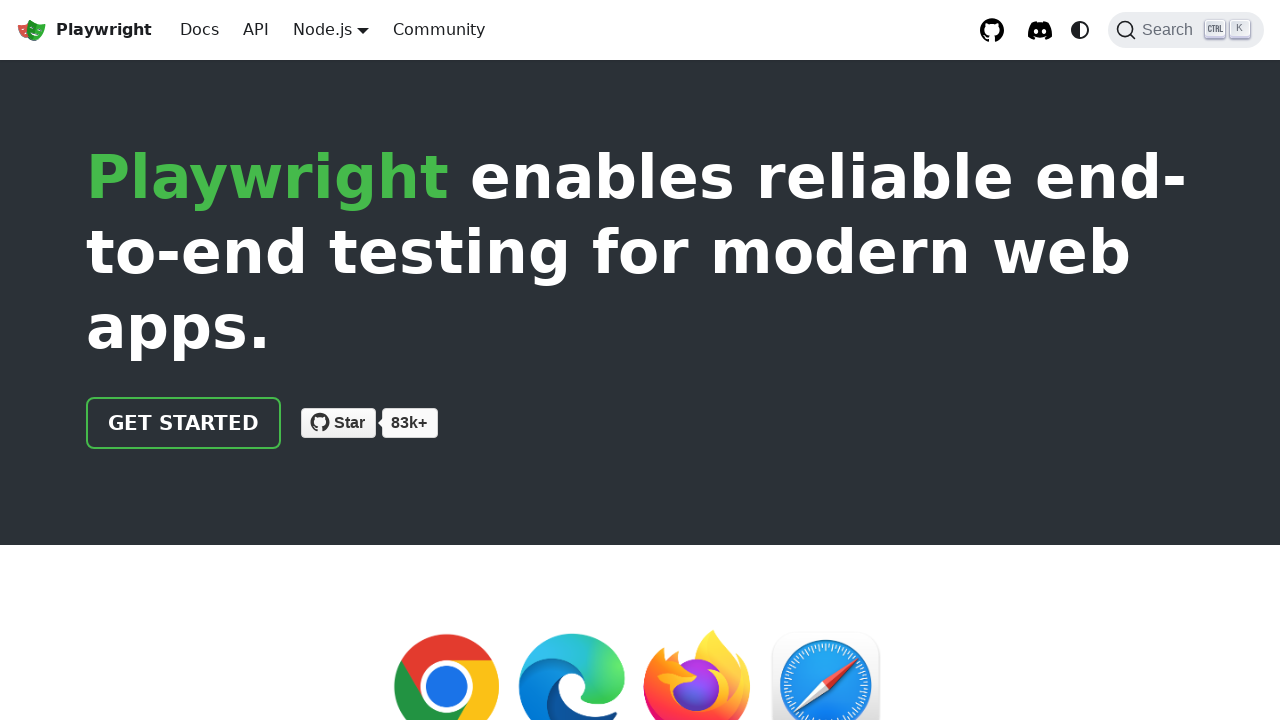

Verified page title contains 'Playwright'
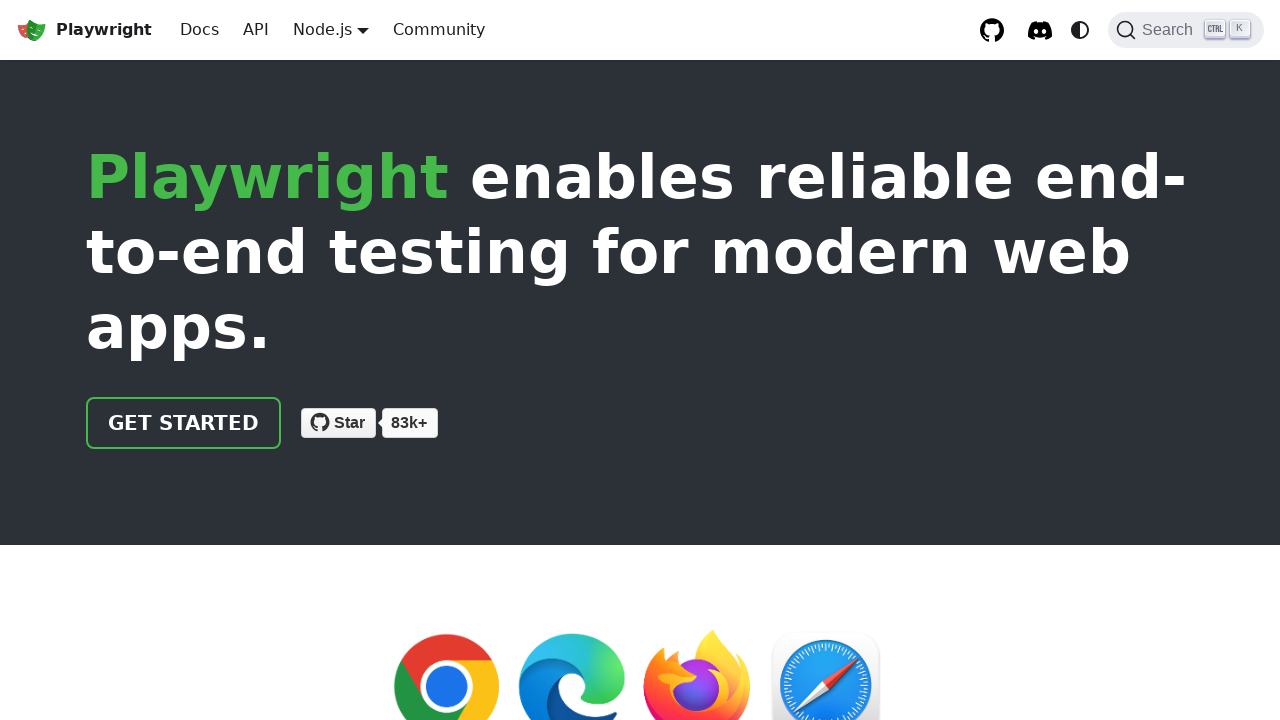

Clicked 'Get started' link at (184, 423) on internal:role=link[name="Get started"i]
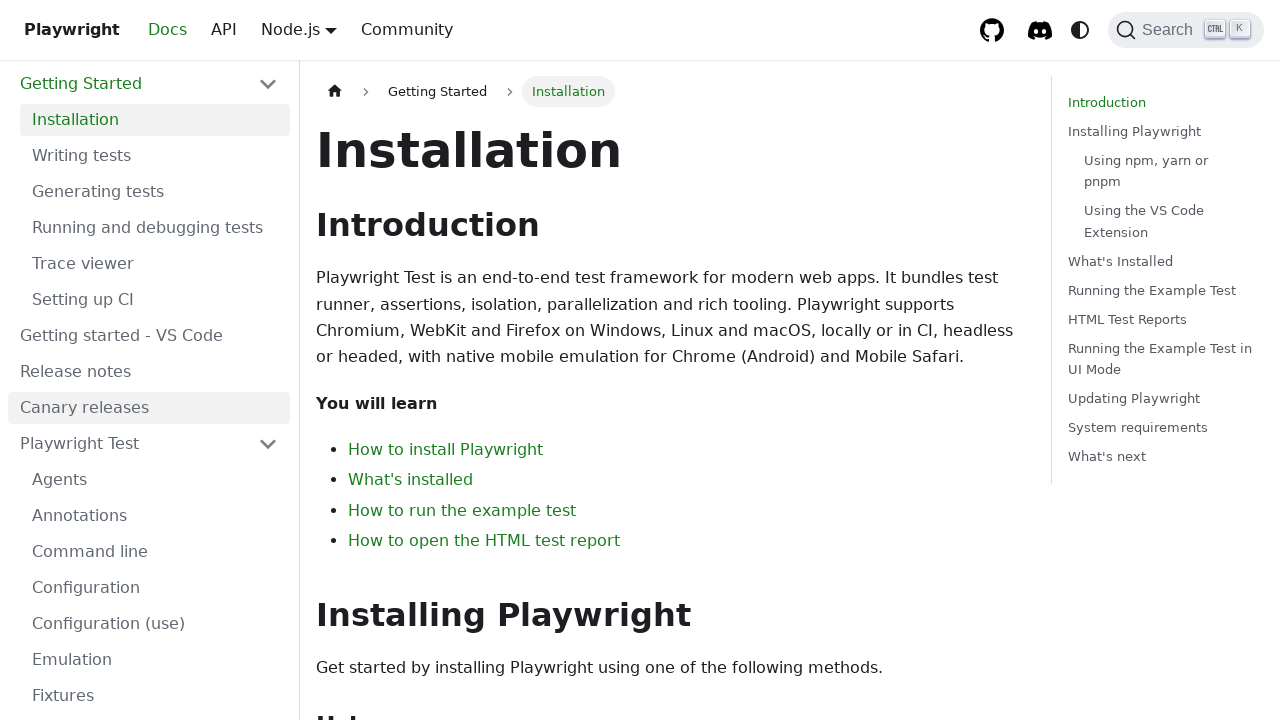

Verified 'Installation' heading is visible on the page
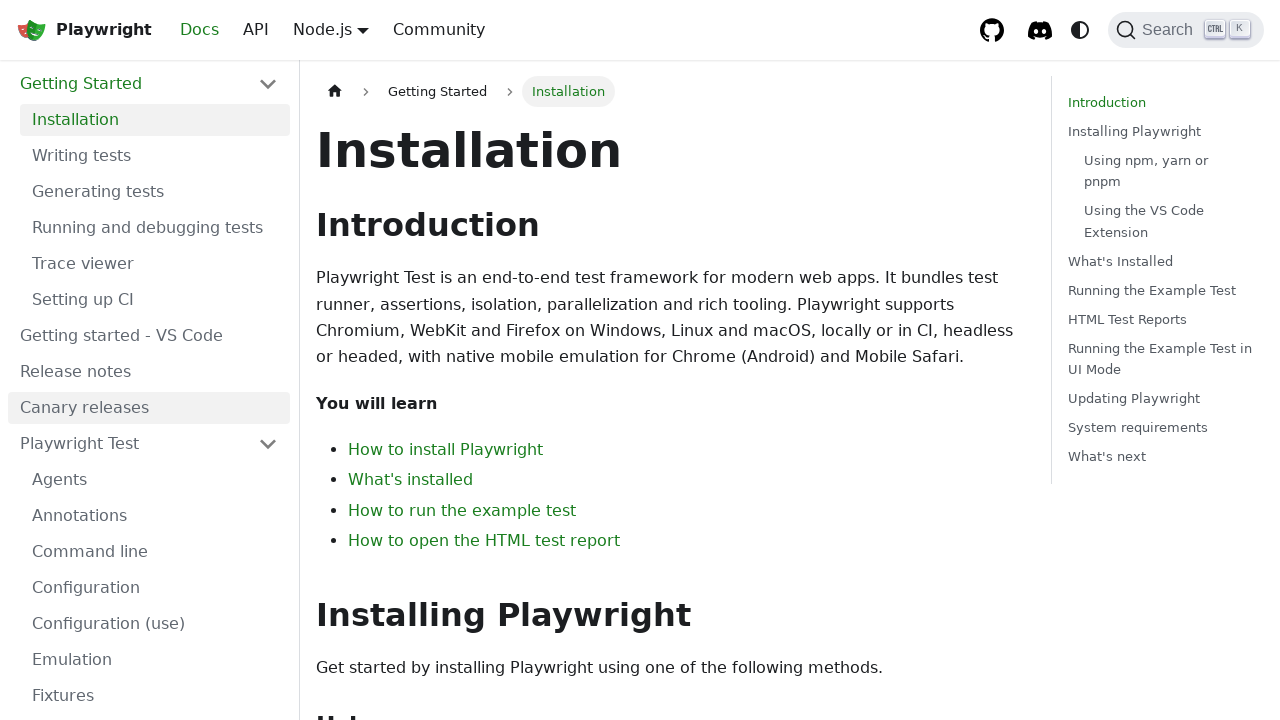

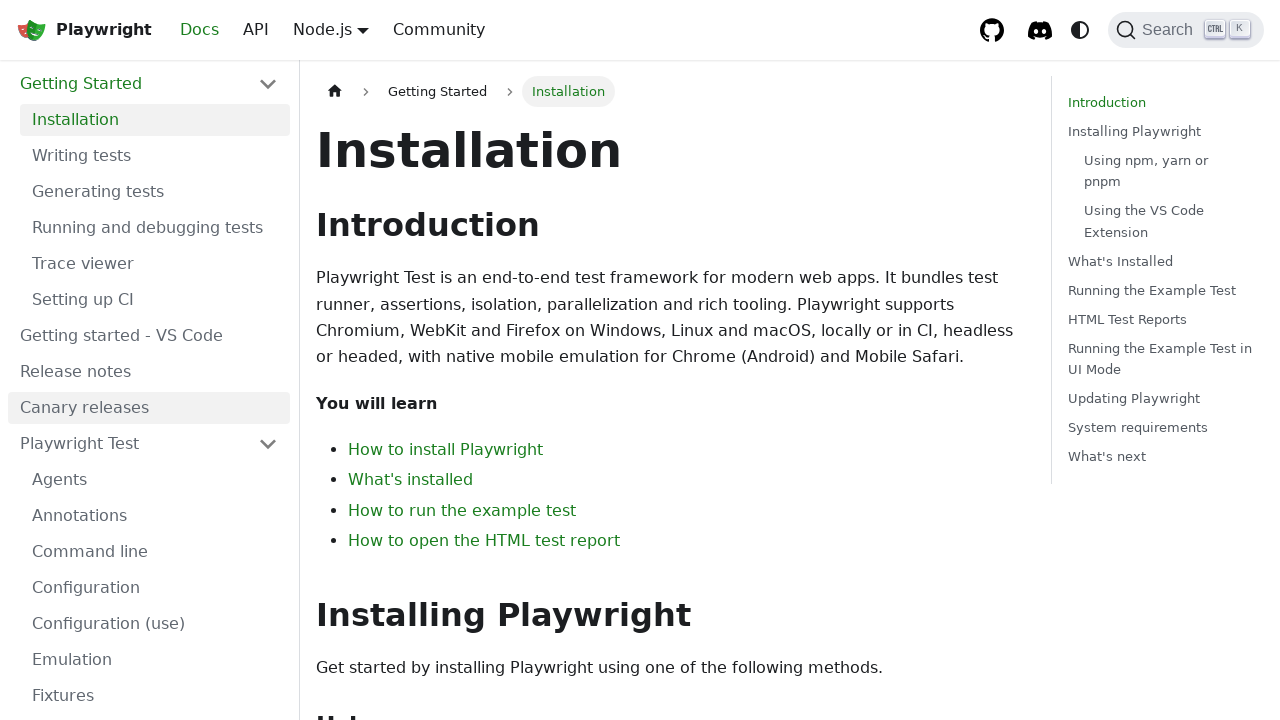